Tests clicking a resend button and waiting for a message to appear with custom wait configurations

Starting URL: https://eviltester.github.io/supportclasses/#2000

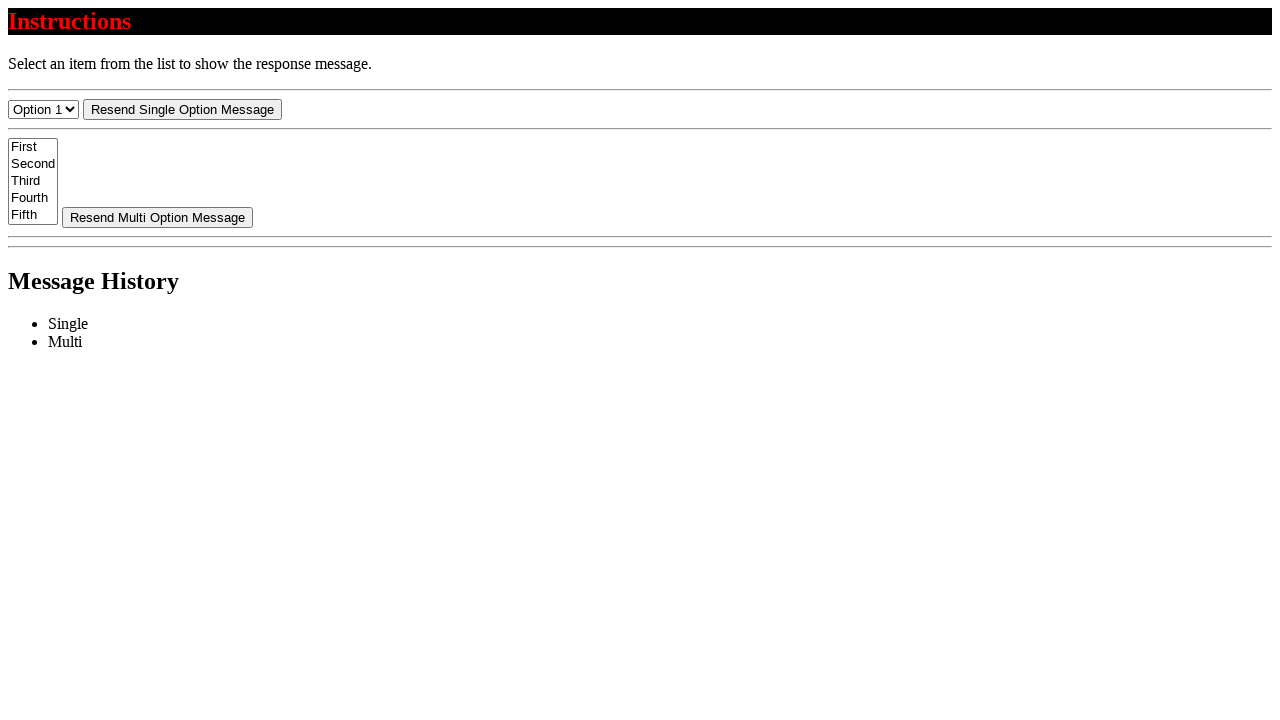

Clicked resend button at (182, 109) on #resend-select
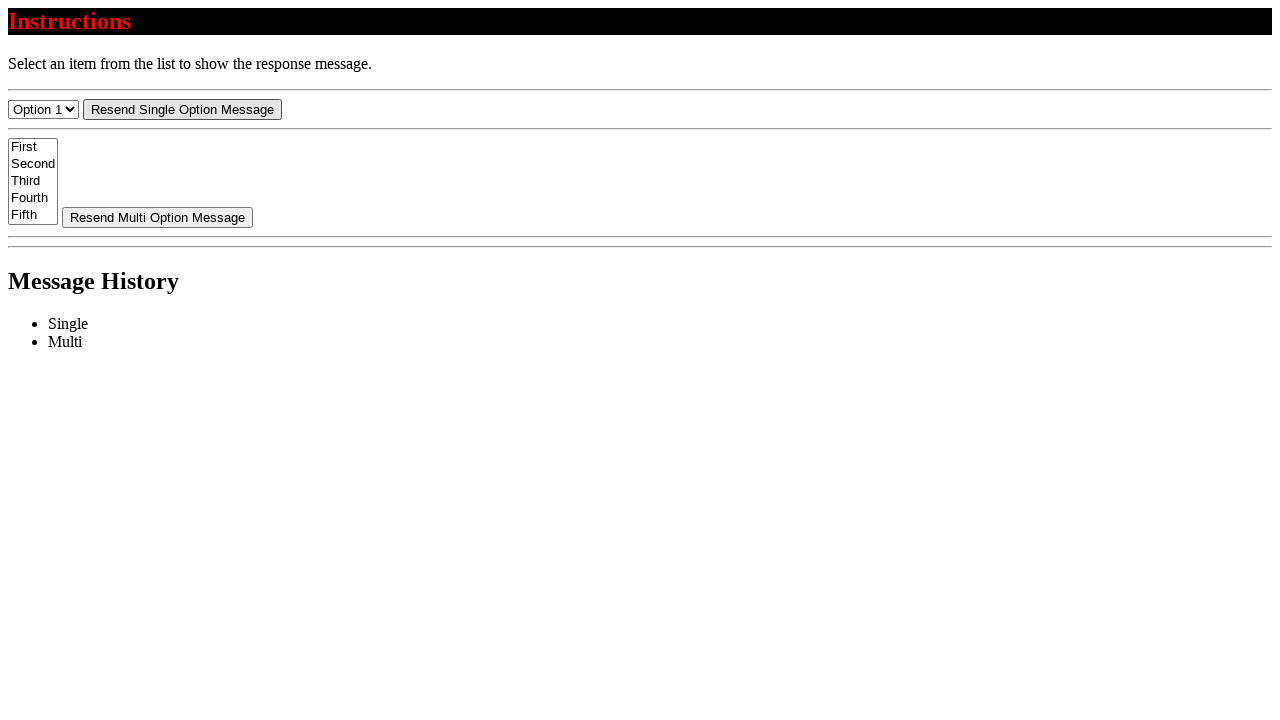

Waited for message to appear with custom timeout
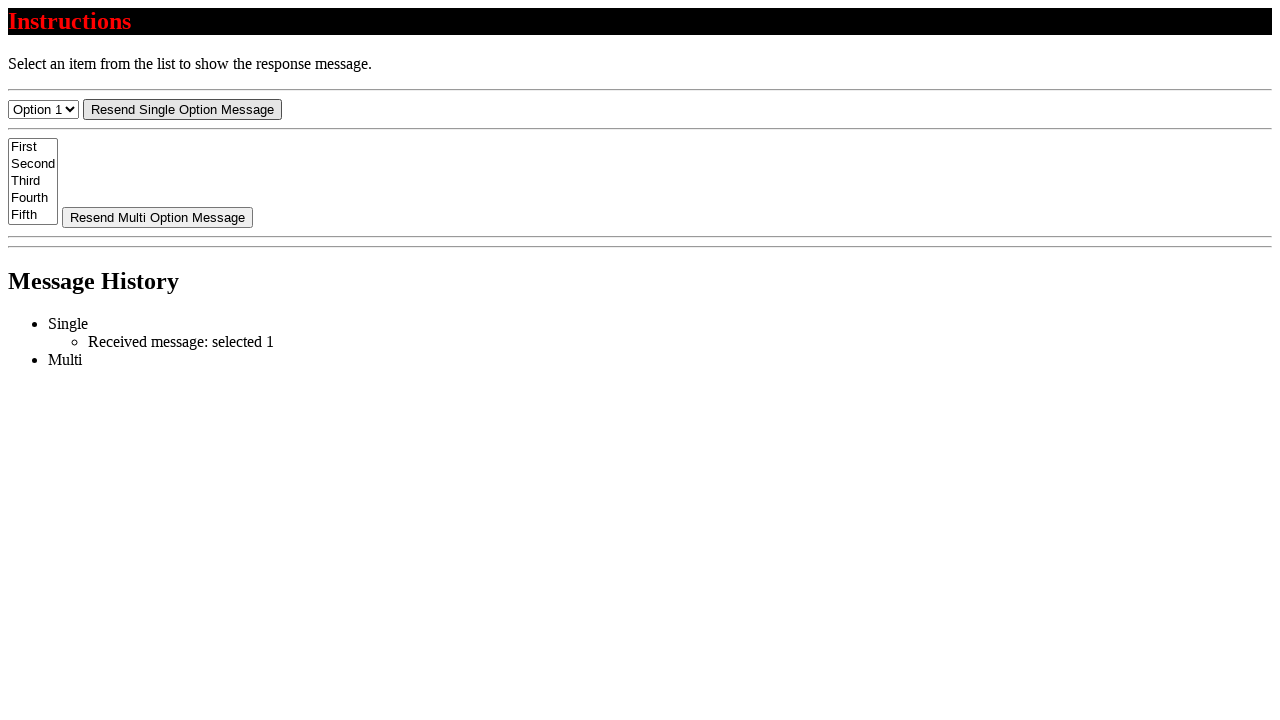

Retrieved message text content
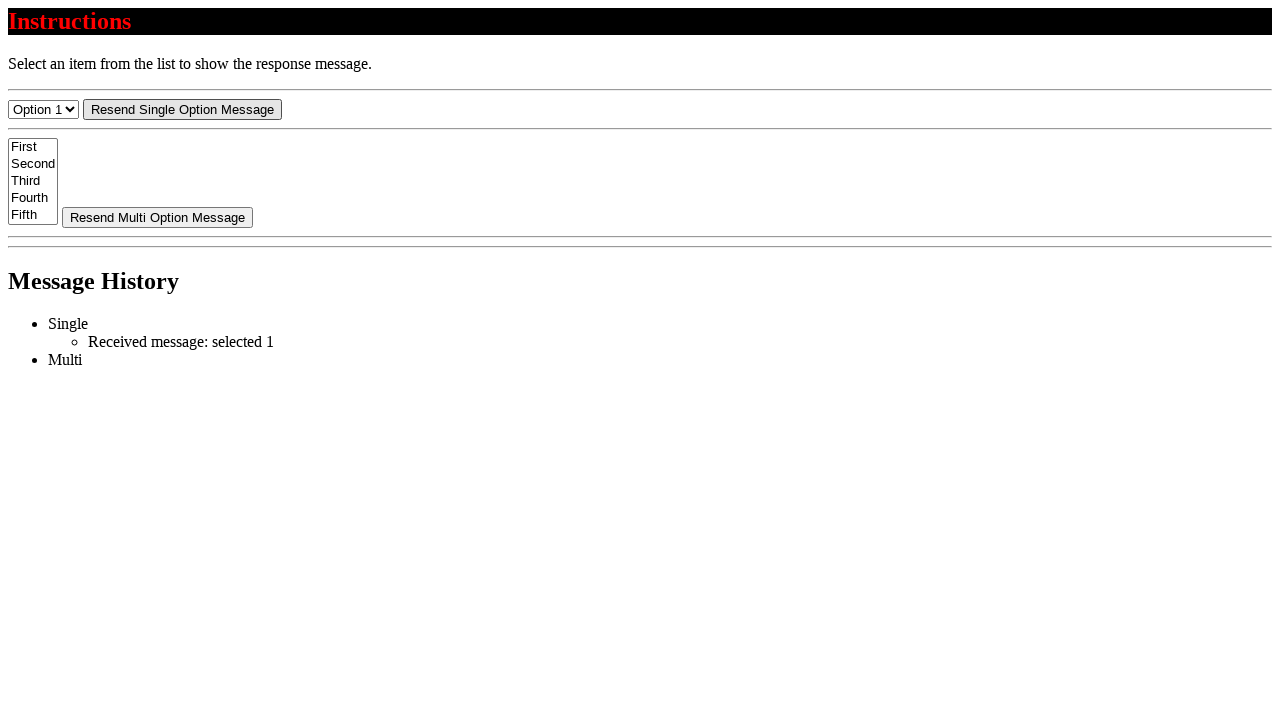

Asserted message starts with 'Received message:'
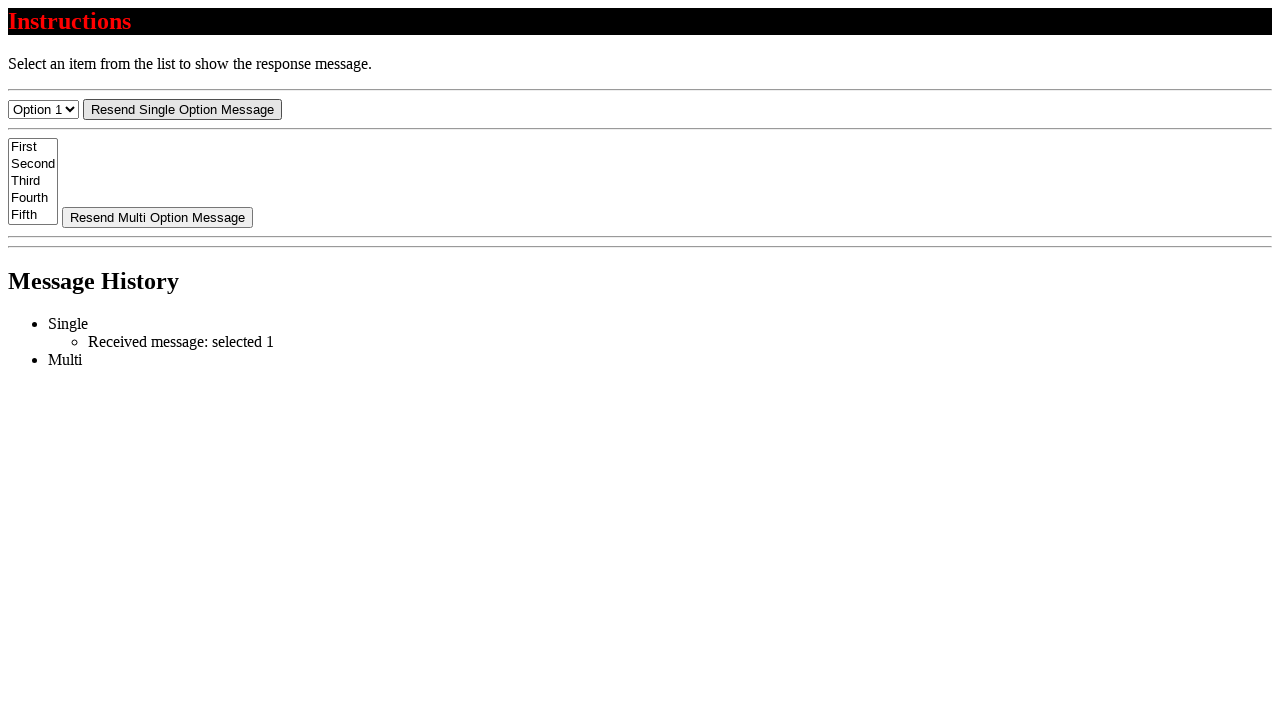

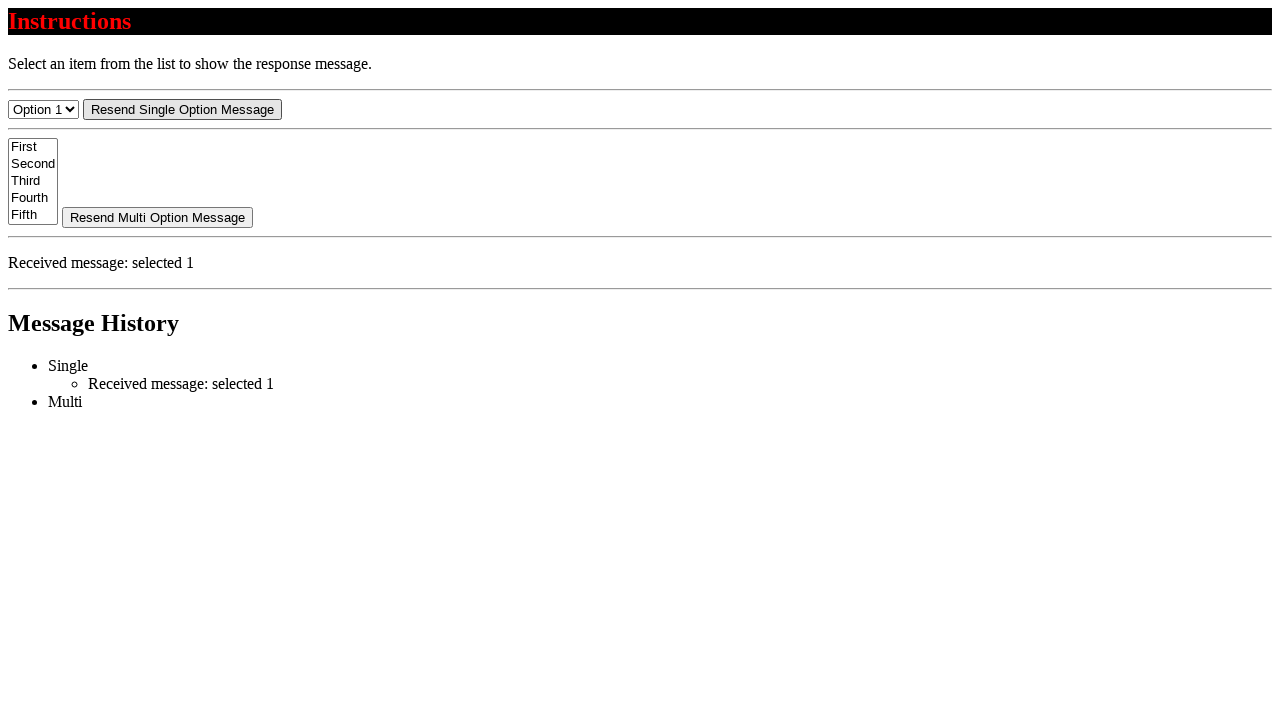